Tests drag and drop functionality by moving an element by a specific offset distance

Starting URL: https://jqueryui.com/droppable

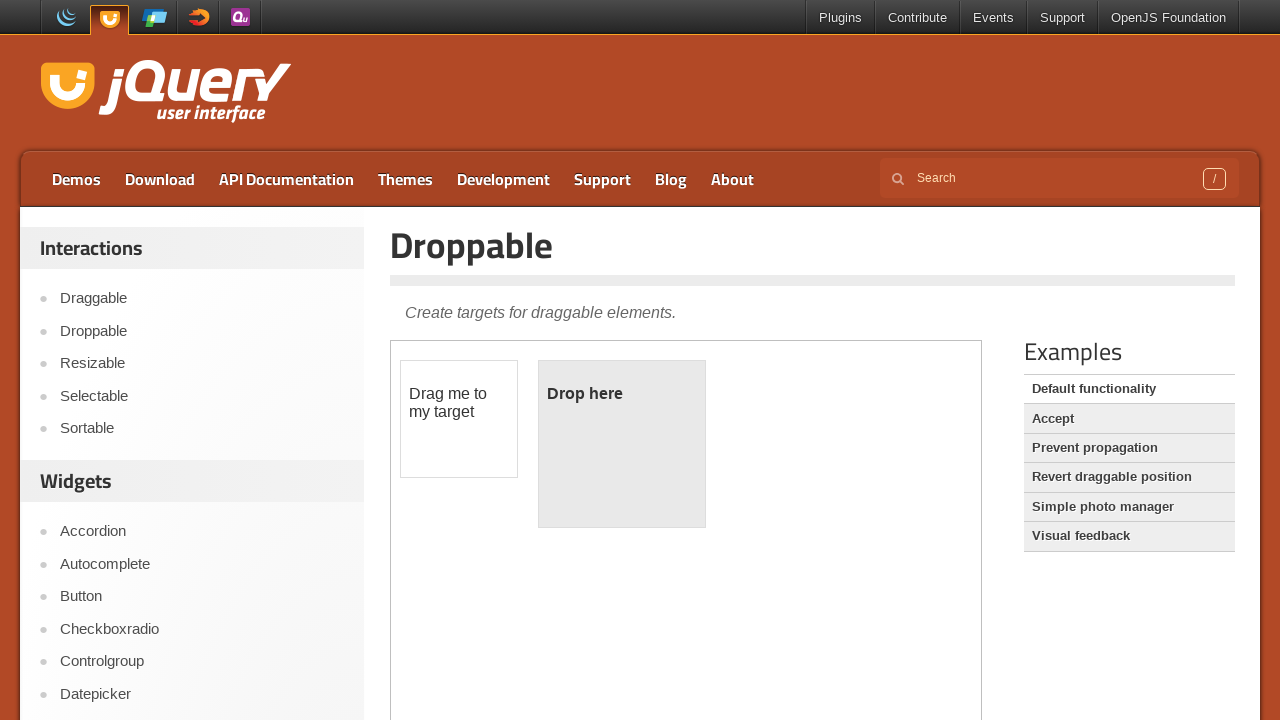

Located iframe and draggable element
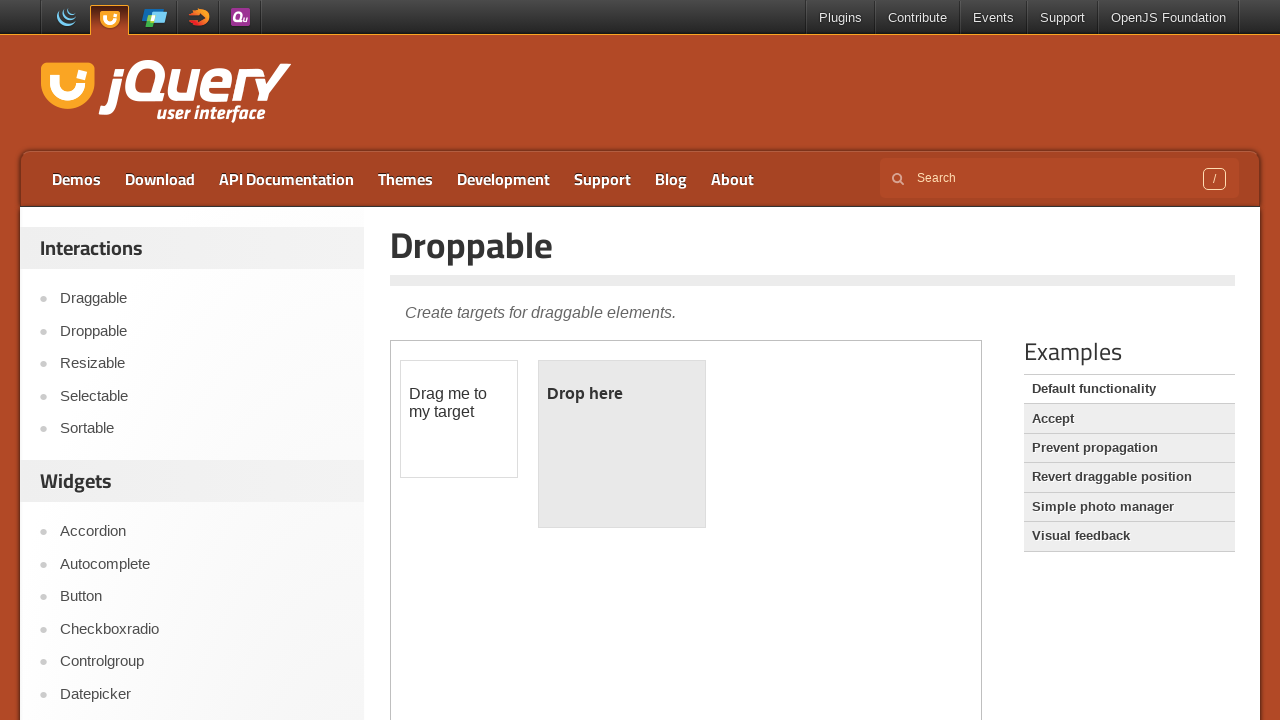

Retrieved bounding box of draggable element
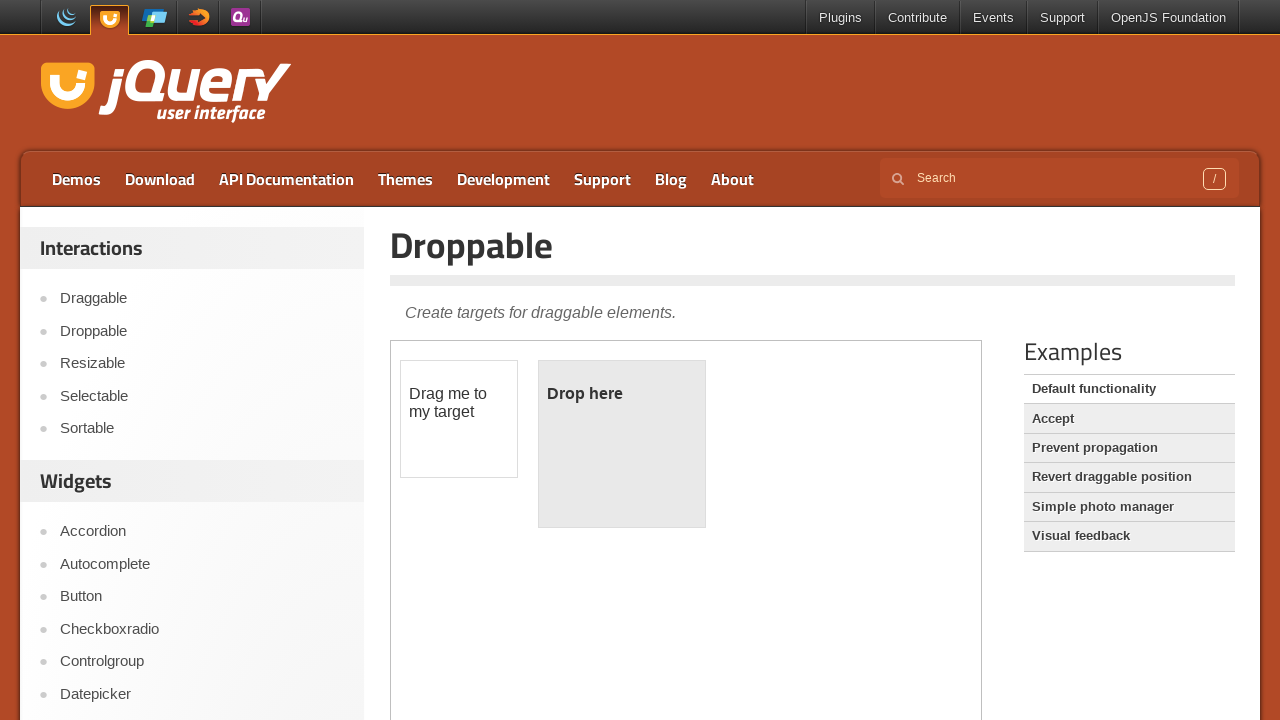

Moved mouse to center of draggable element at (459, 419)
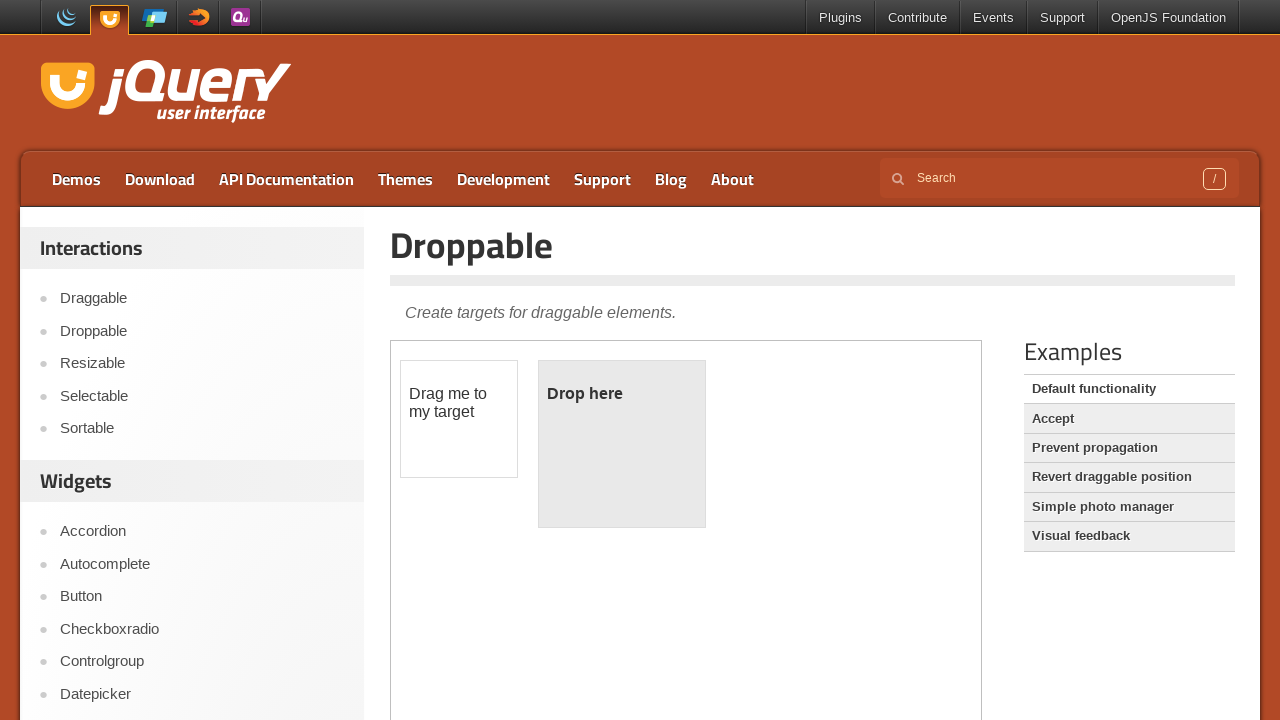

Pressed mouse button down to initiate drag at (459, 419)
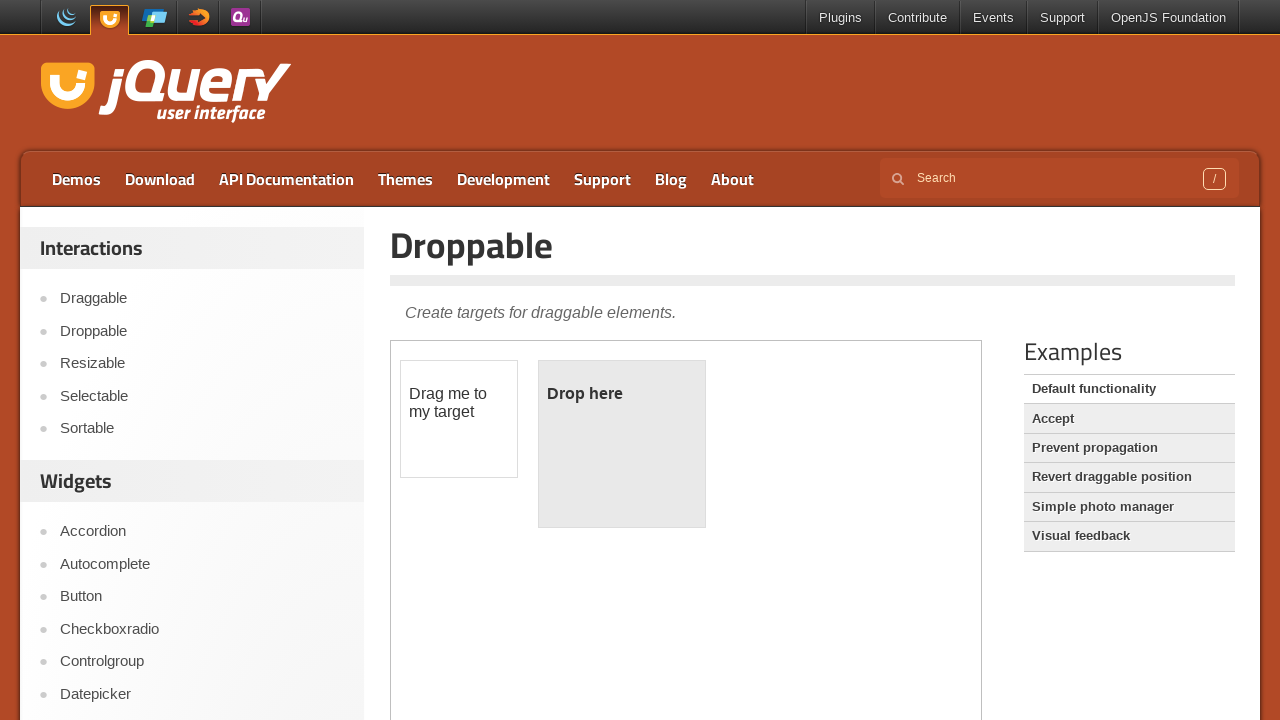

Dragged element by offset (430px right, 30px down) at (889, 449)
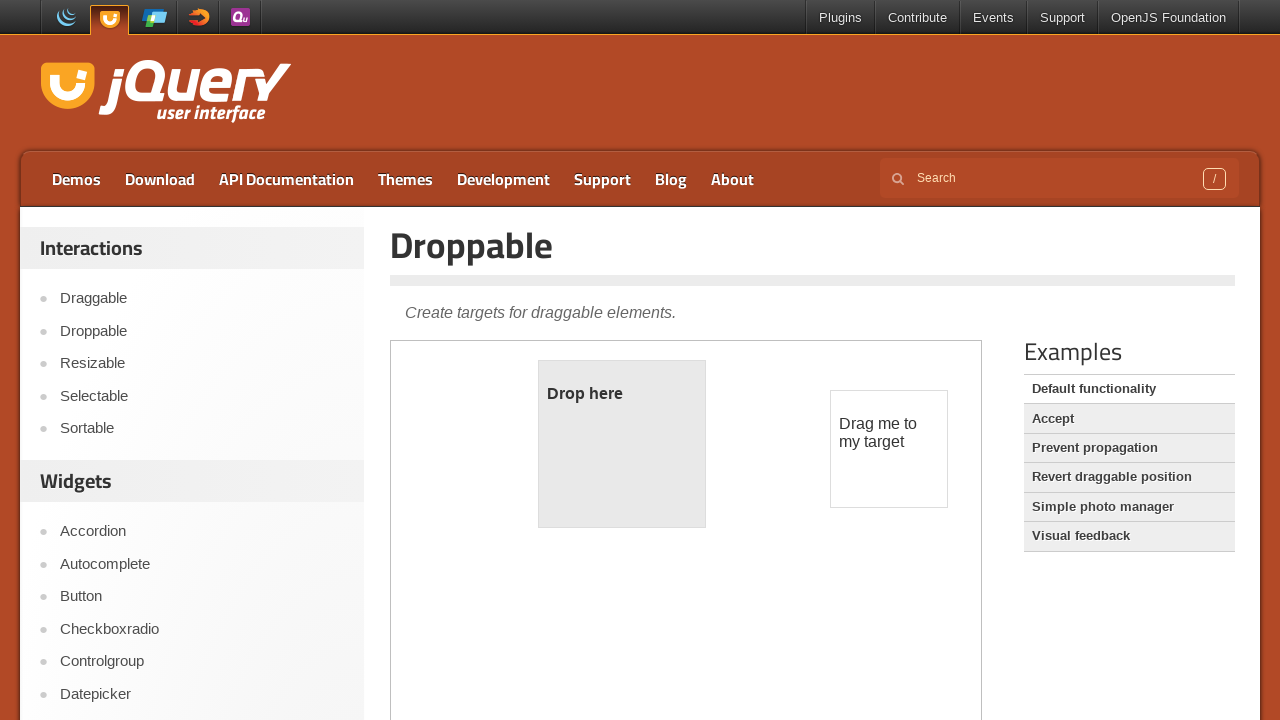

Released mouse button to complete drag and drop at (889, 449)
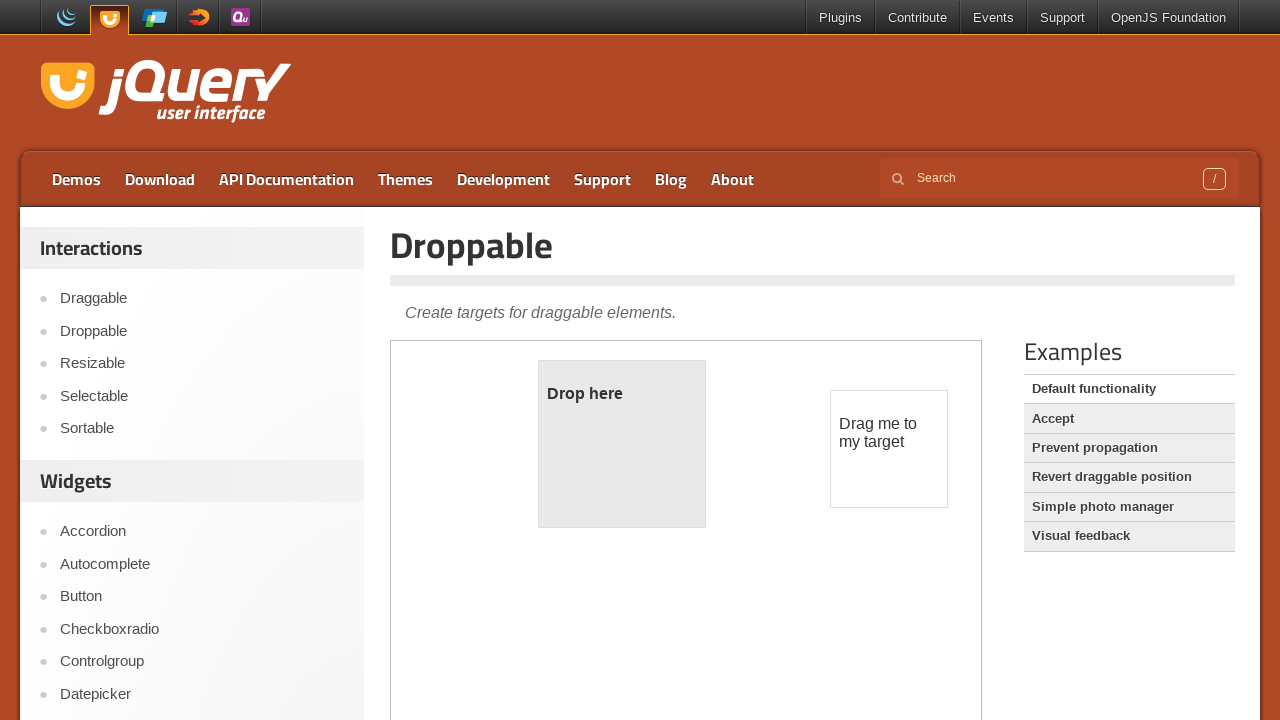

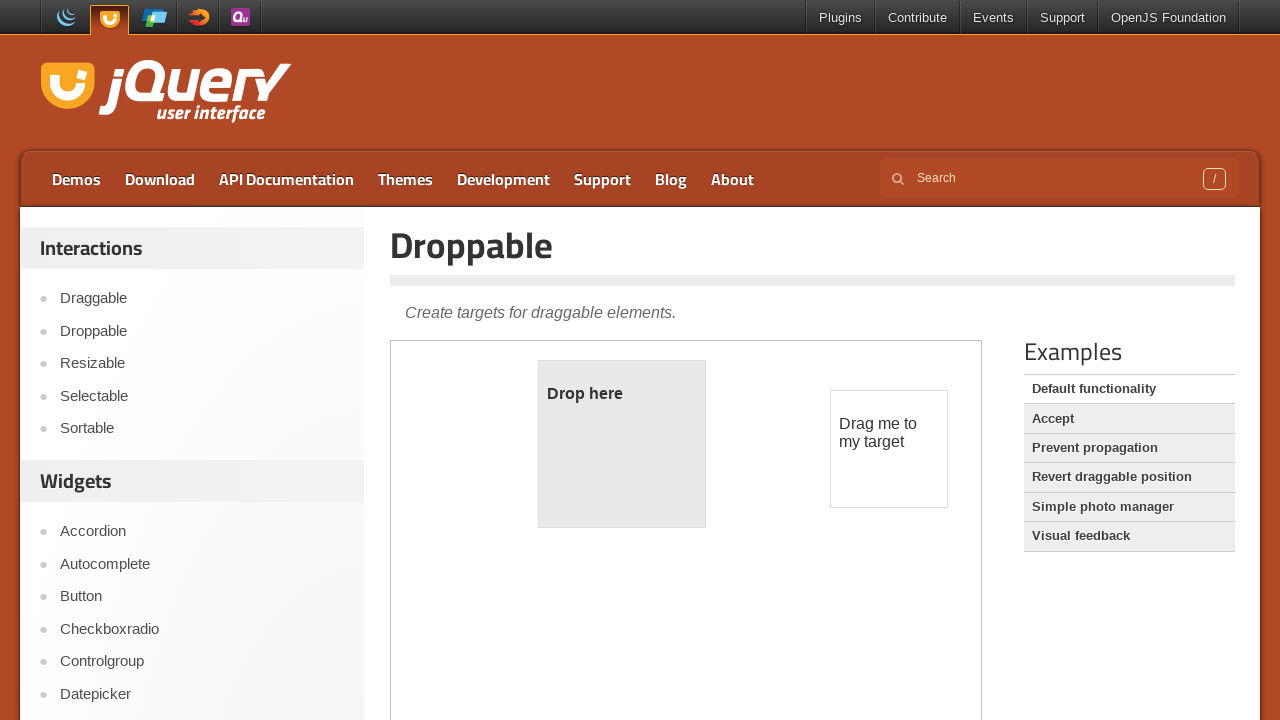